Tests the download functionality on the MRI portal by clicking the "Download excel" button and verifying that a download is triggered.

Starting URL: https://mri.cts-mrp.eu/portal/details?productnumber=LT/H/0107/001

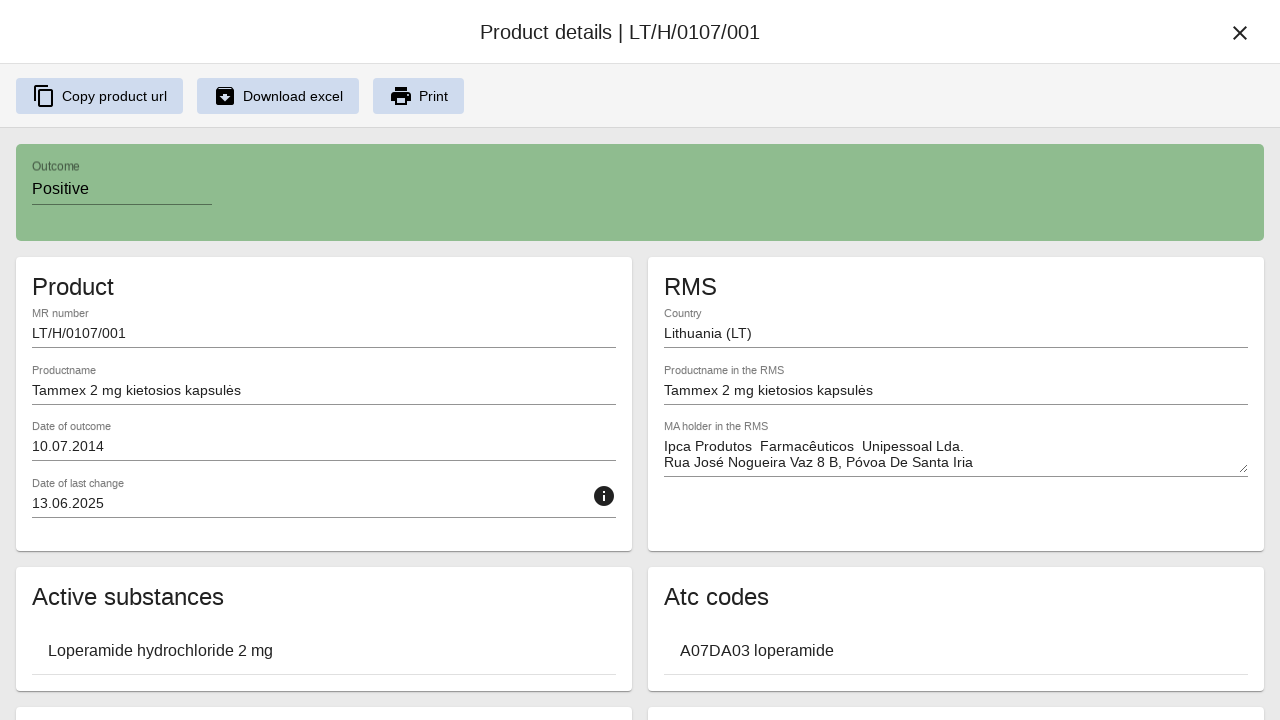

Clicked 'Download excel' button and expected download to be triggered at (293, 96) on internal:text="Download excel"i
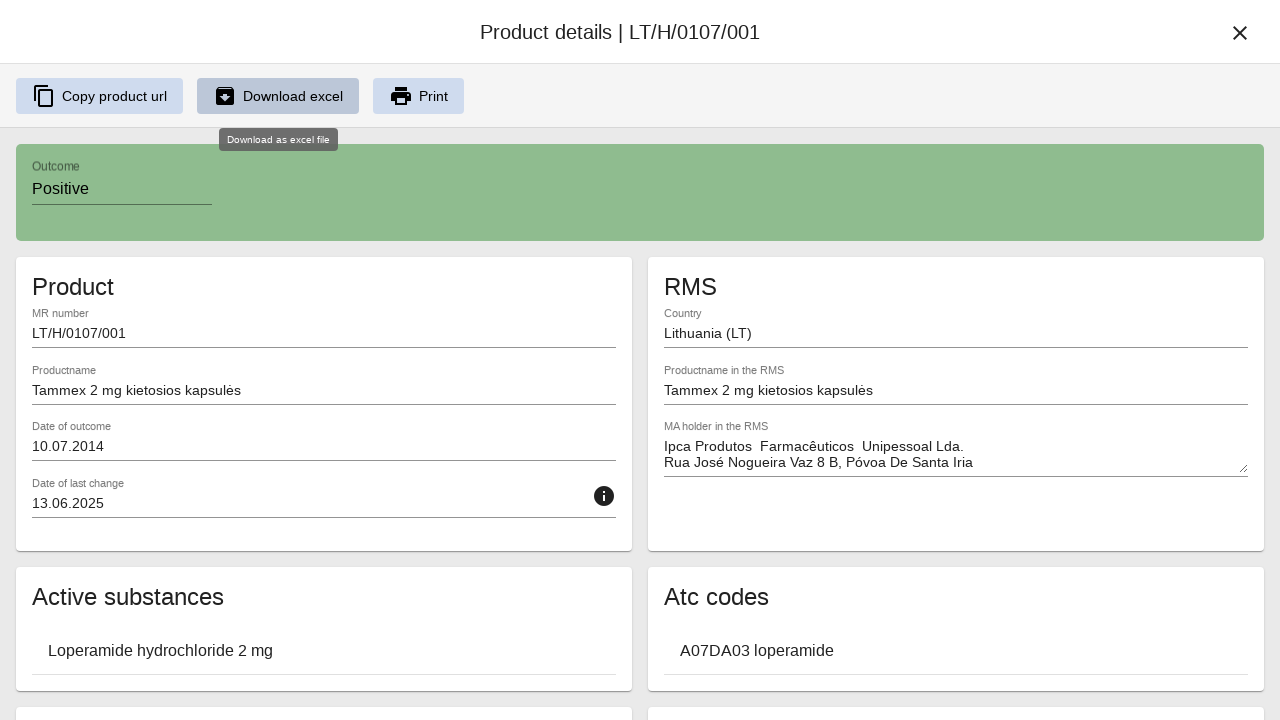

Download object retrieved from download info
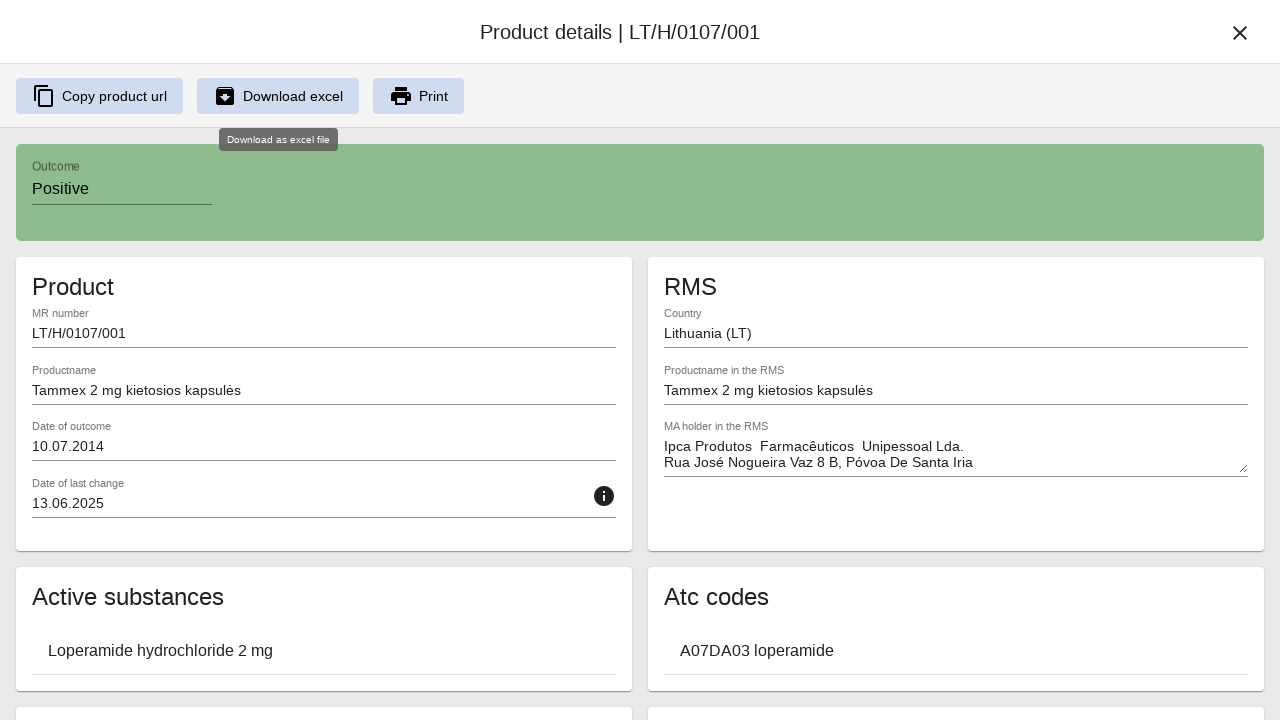

Download completed successfully and file path obtained
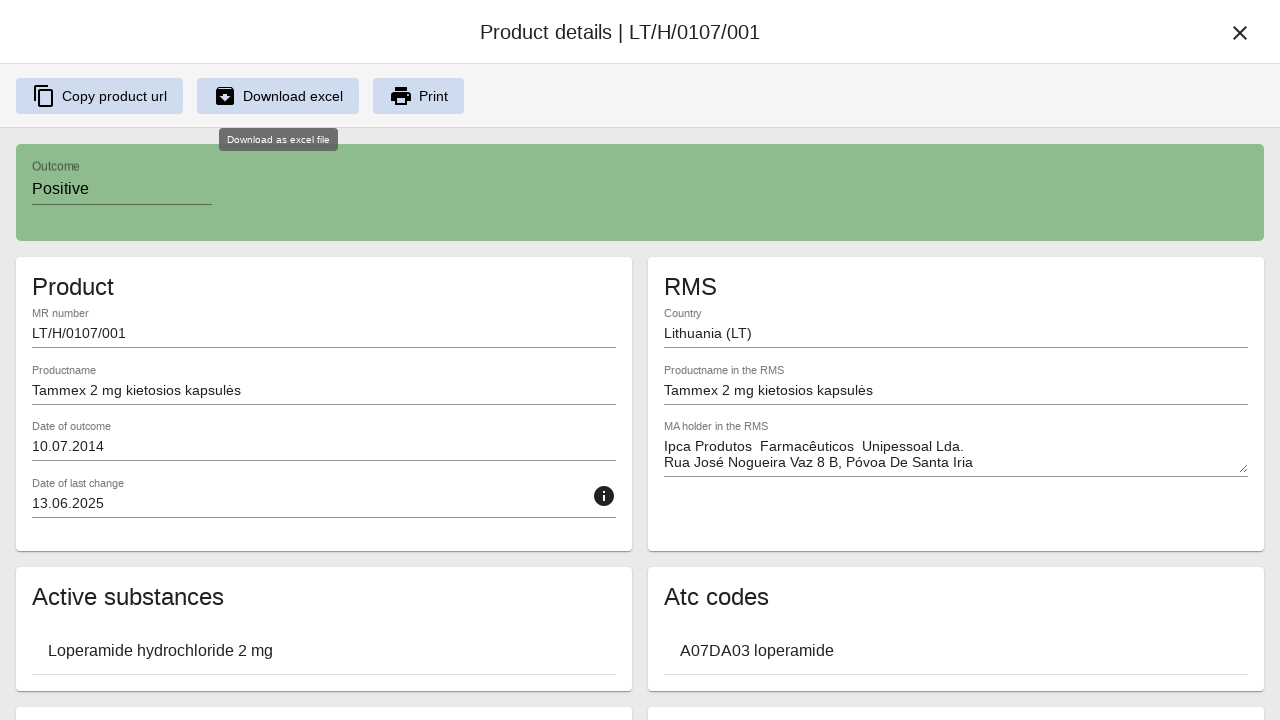

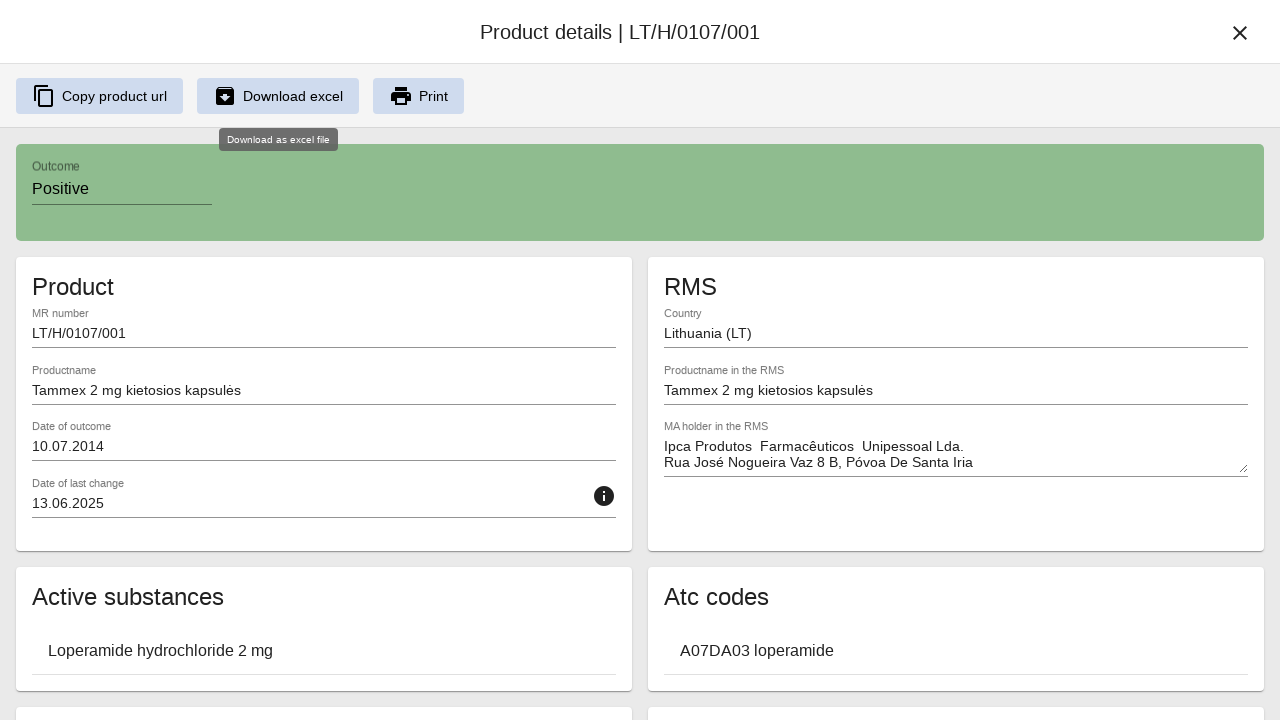